Navigates to a YouTube embedded video page. The script only opens the page without any further interactions.

Starting URL: https://www.youtube.com/embed/6N16loeNilo

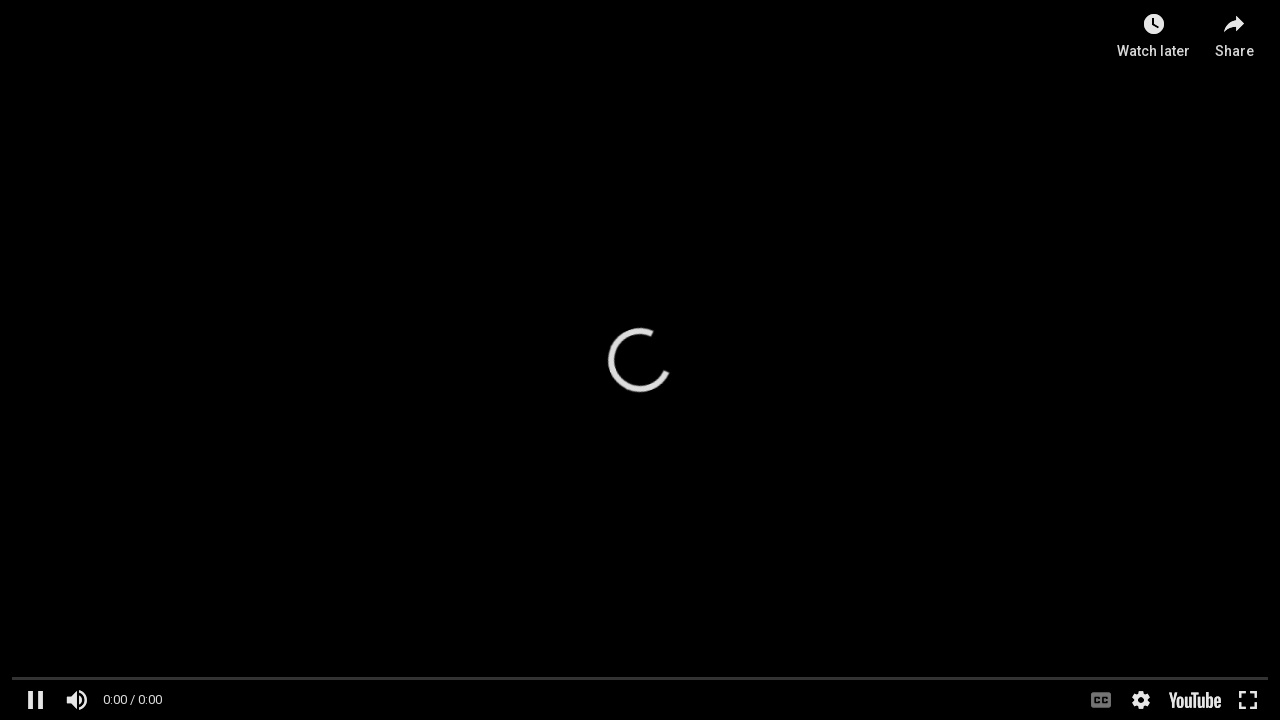

Waited for video player to load on YouTube embedded video page
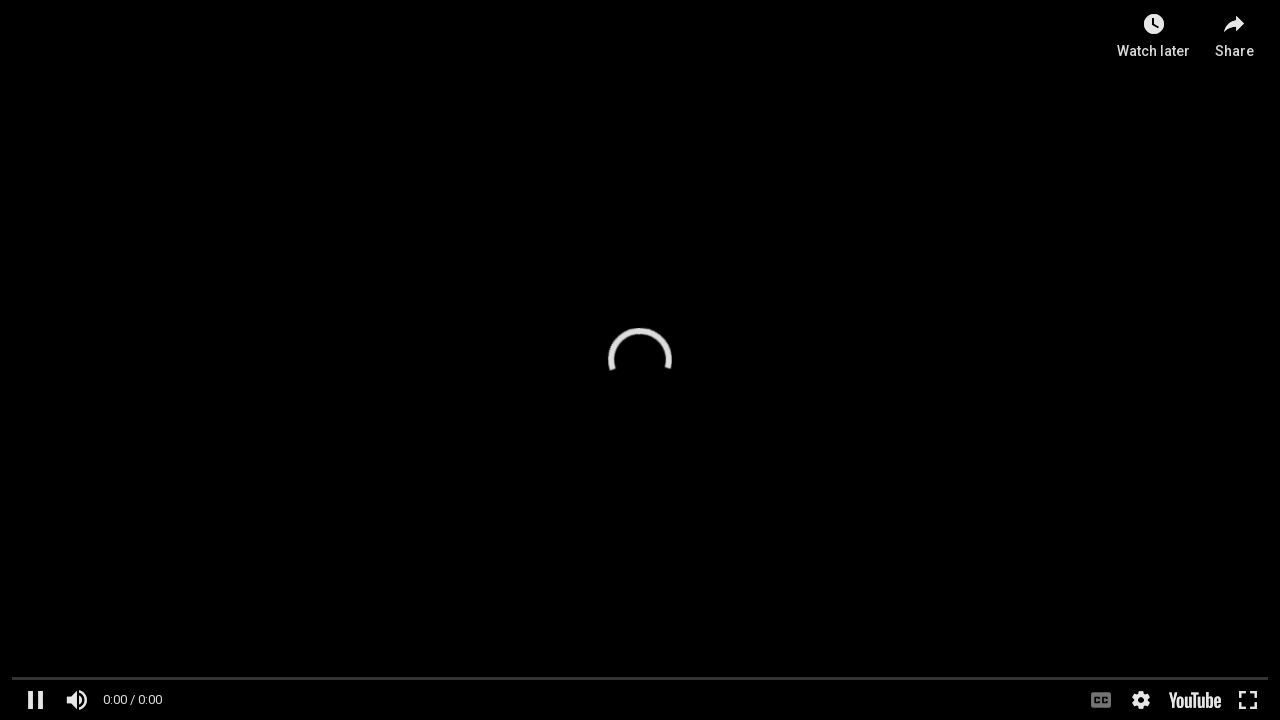

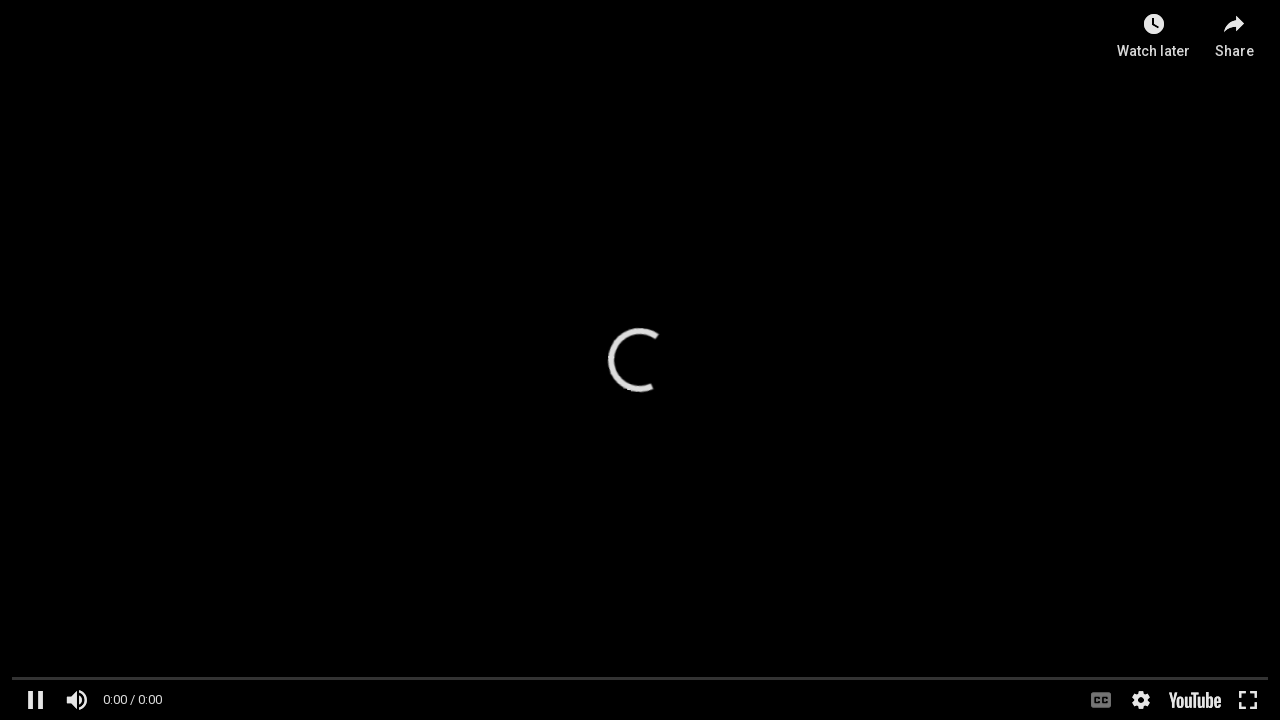